Tests various link types on the DemoQA links page, clicking on links that demonstrate different HTTP responses including simple links, dynamic links, and API call links that return different status codes (Created, No Content, Moved, Bad Request, Unauthorized, Forbidden, Not Found).

Starting URL: https://demoqa.com/links

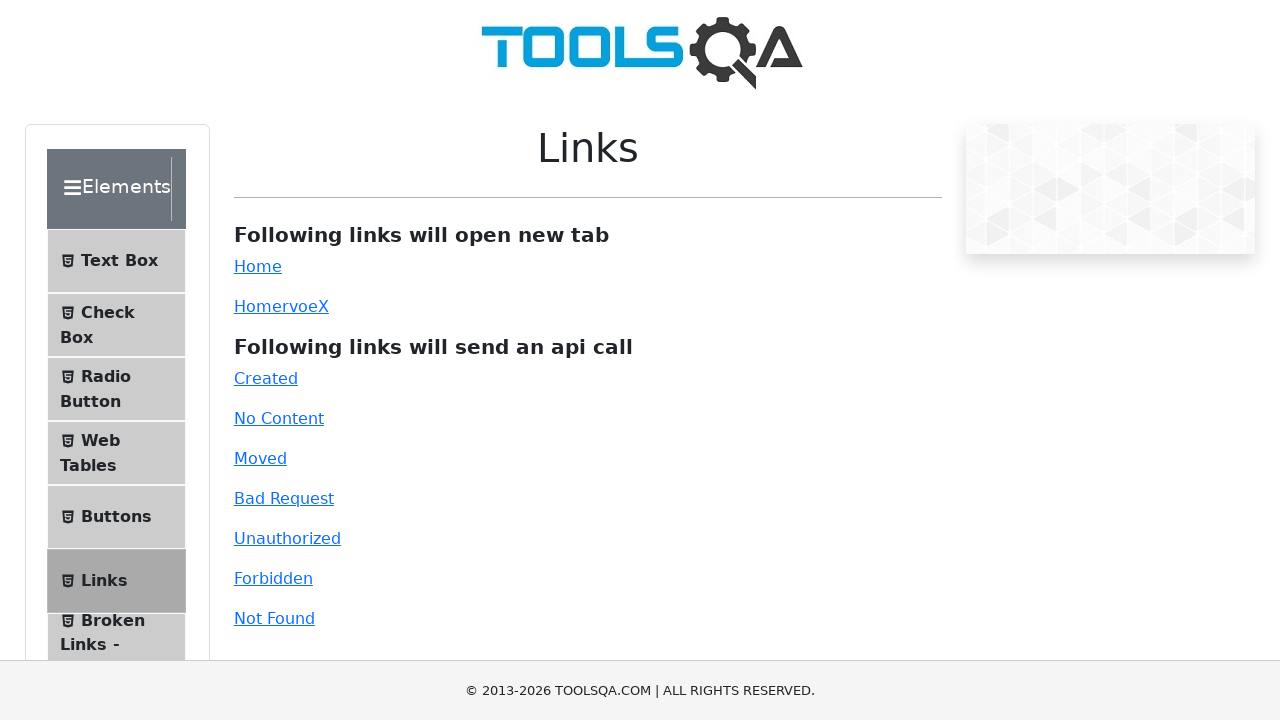

Waited for simple link element to load on DemoQA links page
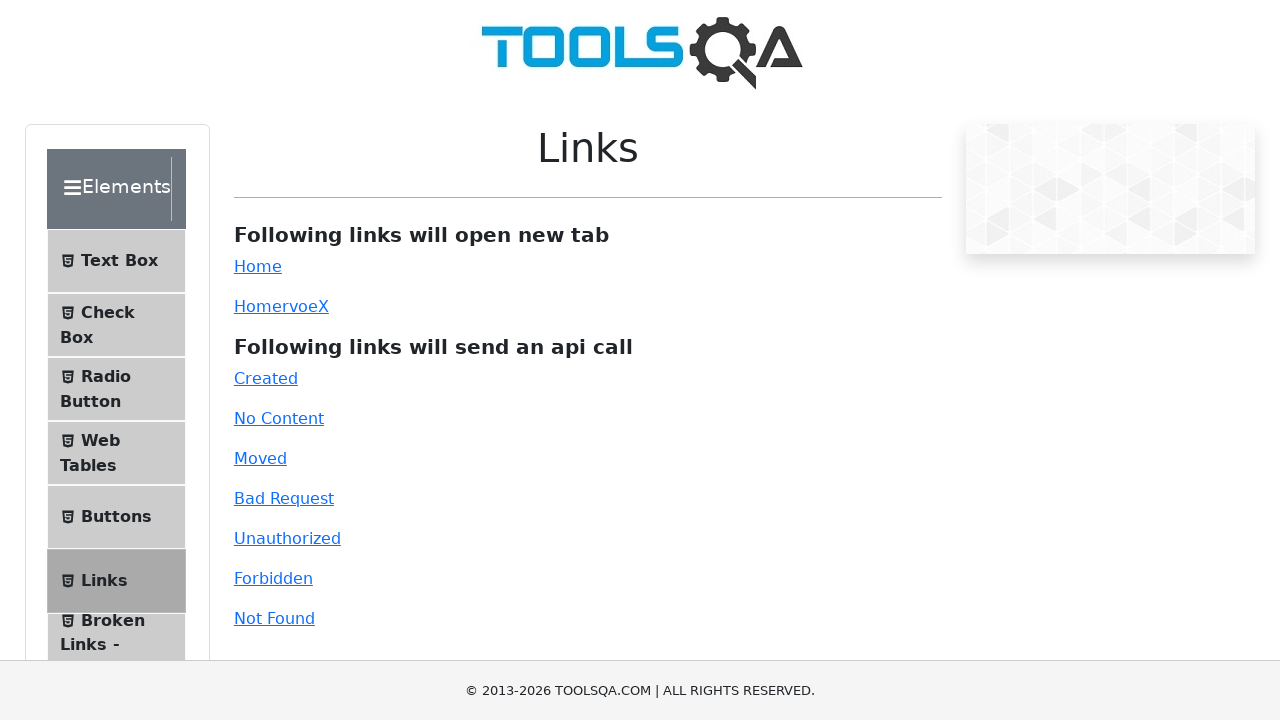

Clicked simple Home link that opens in new tab at (258, 266) on #simpleLink
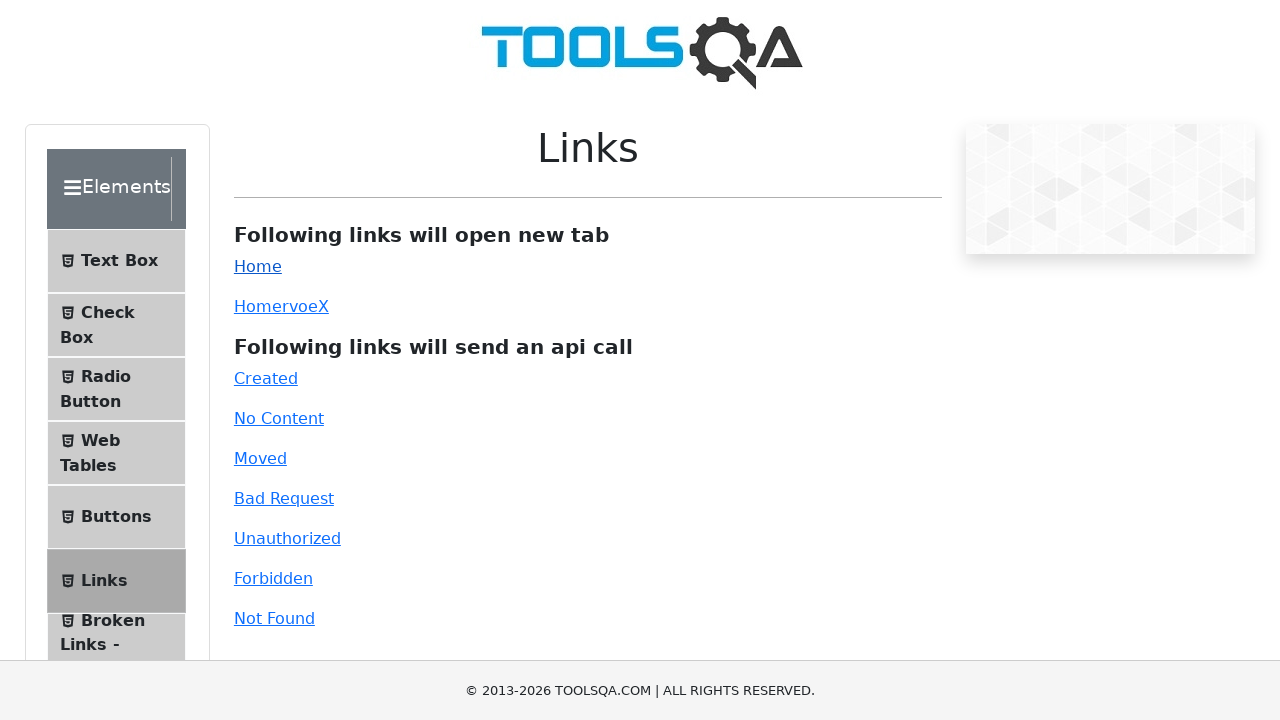

Waited 1 second for simple link action to complete
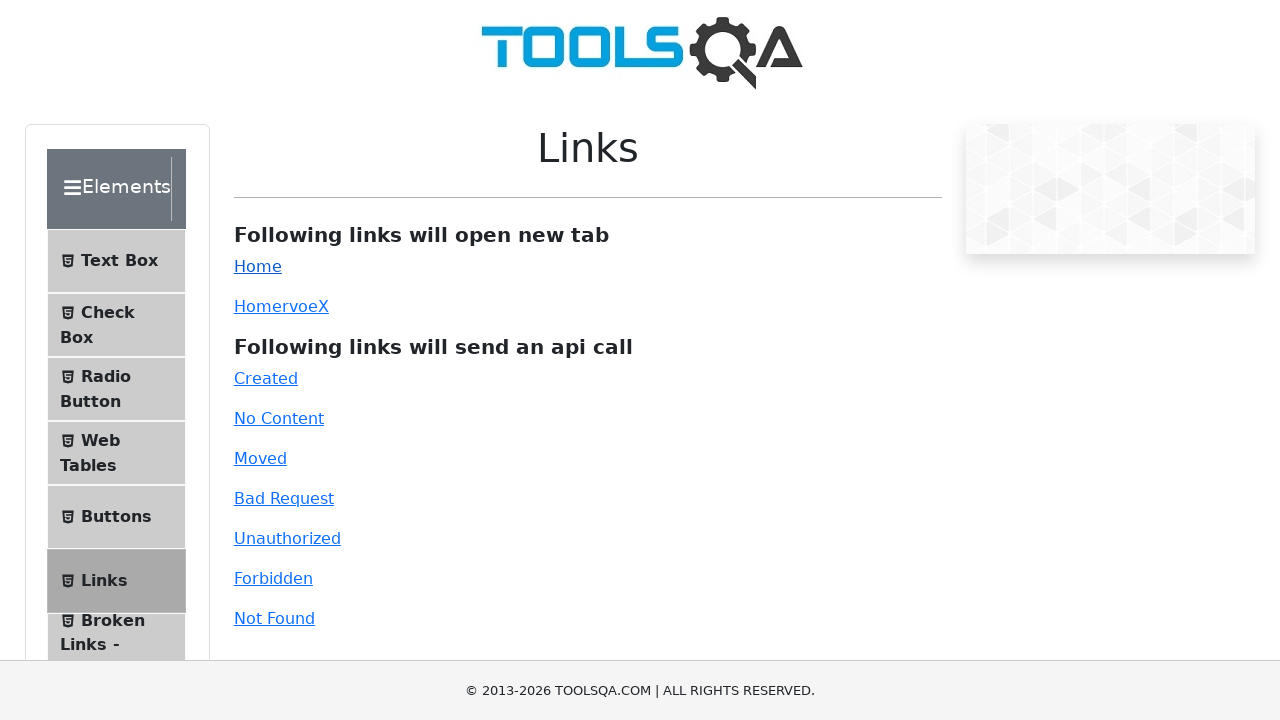

Clicked dynamic Home link that opens in new tab at (258, 306) on #dynamicLink
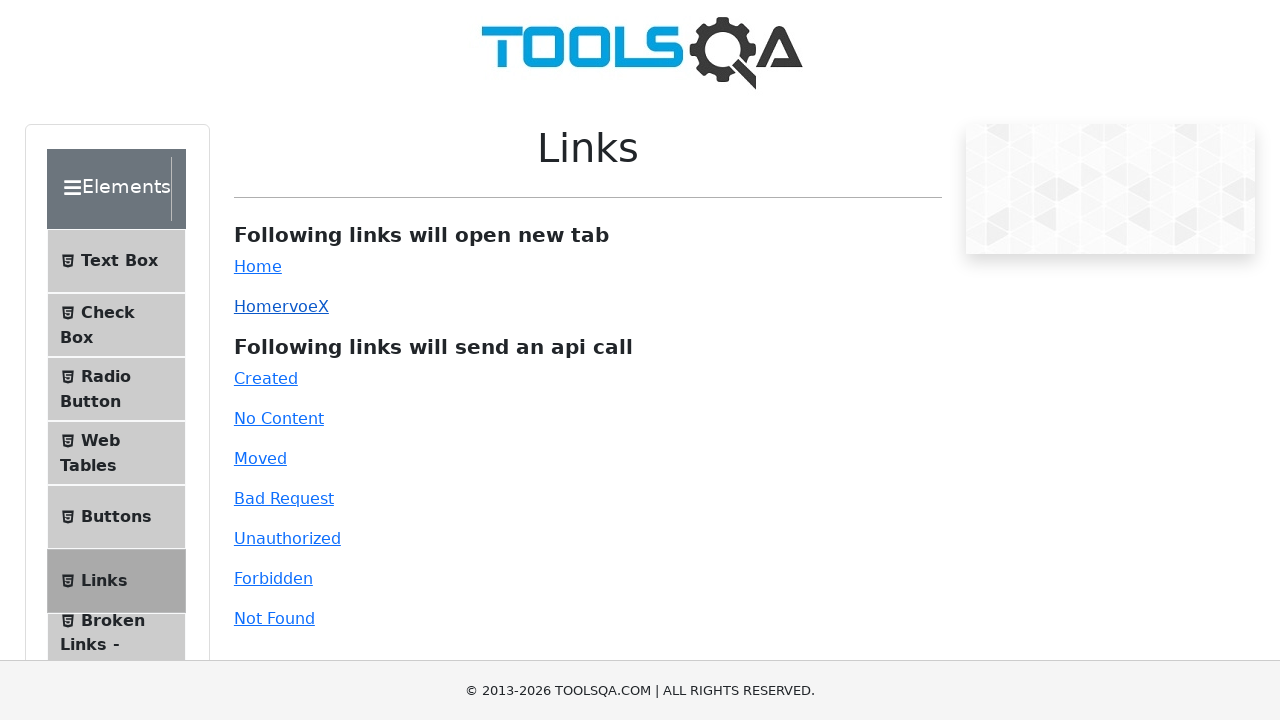

Waited 1 second for dynamic link action to complete
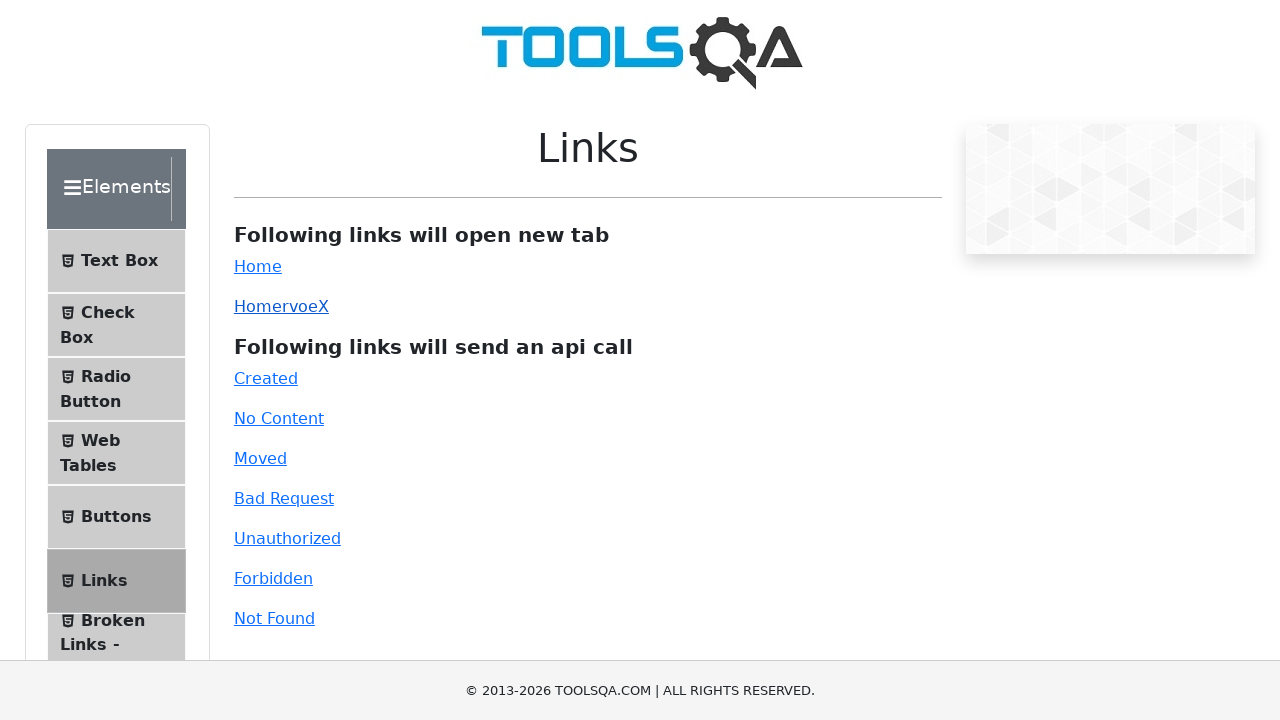

Clicked Created link (HTTP 201 response) at (266, 378) on #created
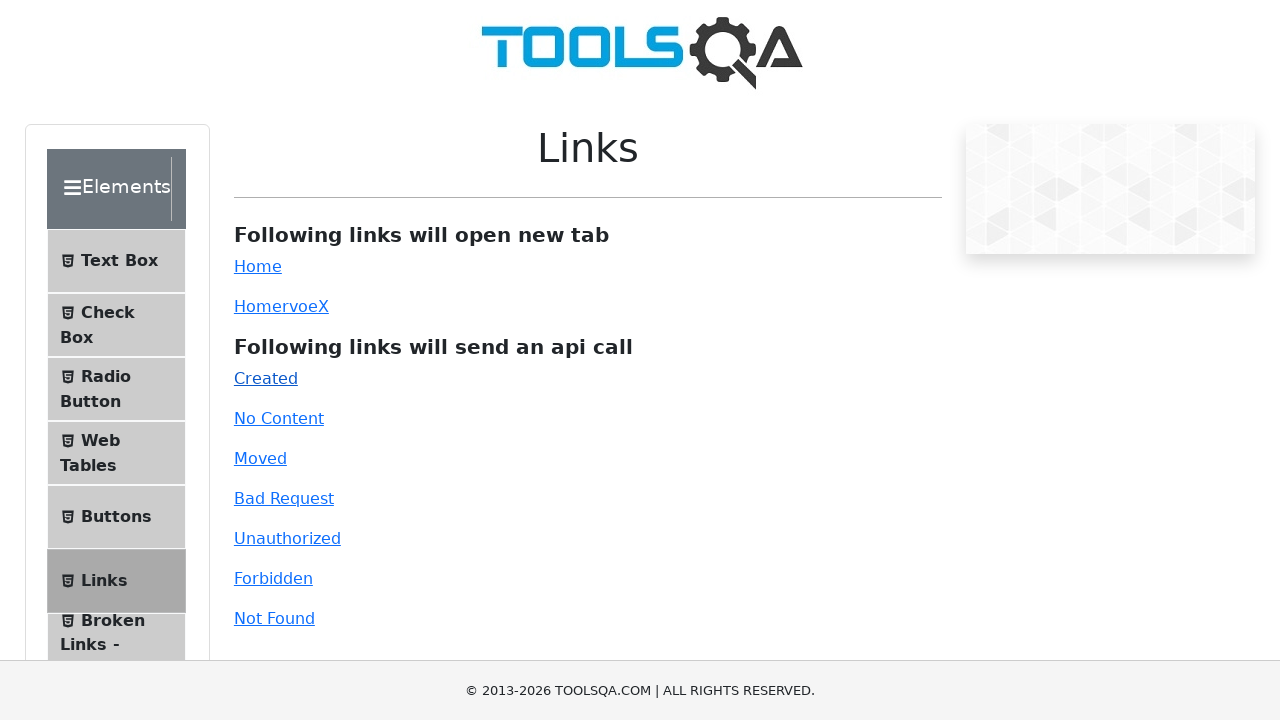

Waited 1 second for Created link API call to complete
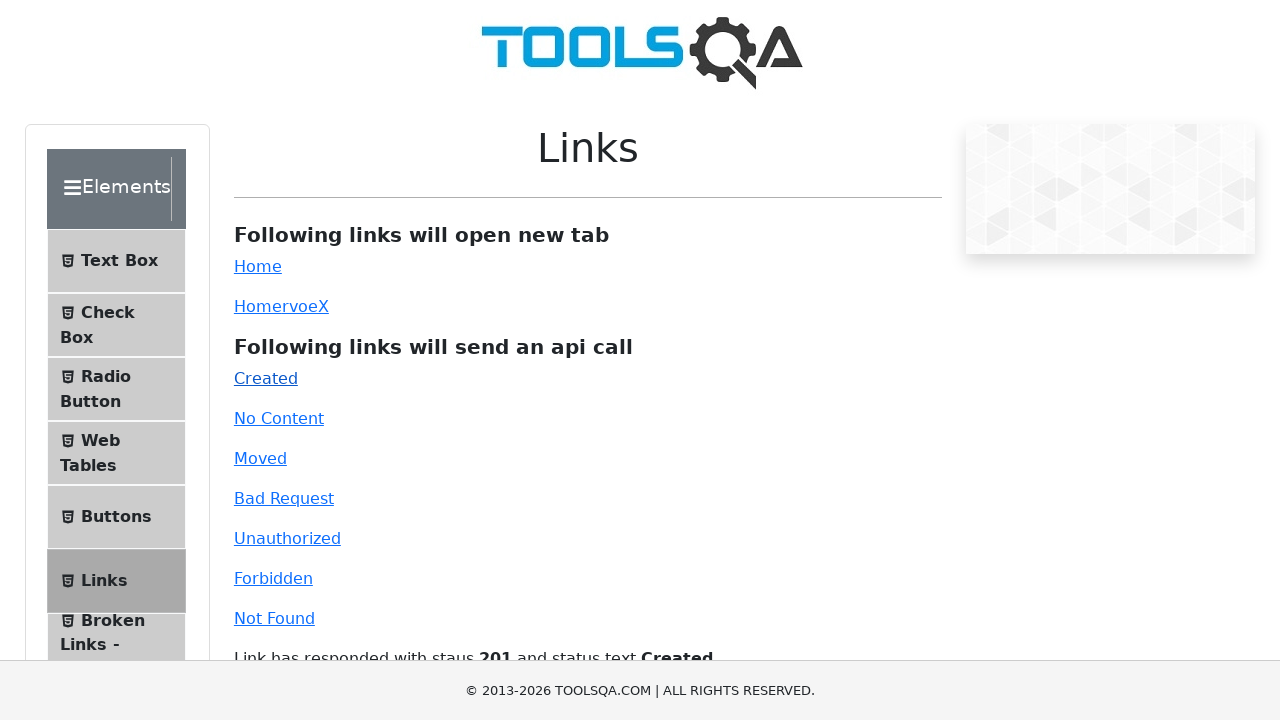

Clicked No Content link (HTTP 204 response) at (279, 418) on #no-content
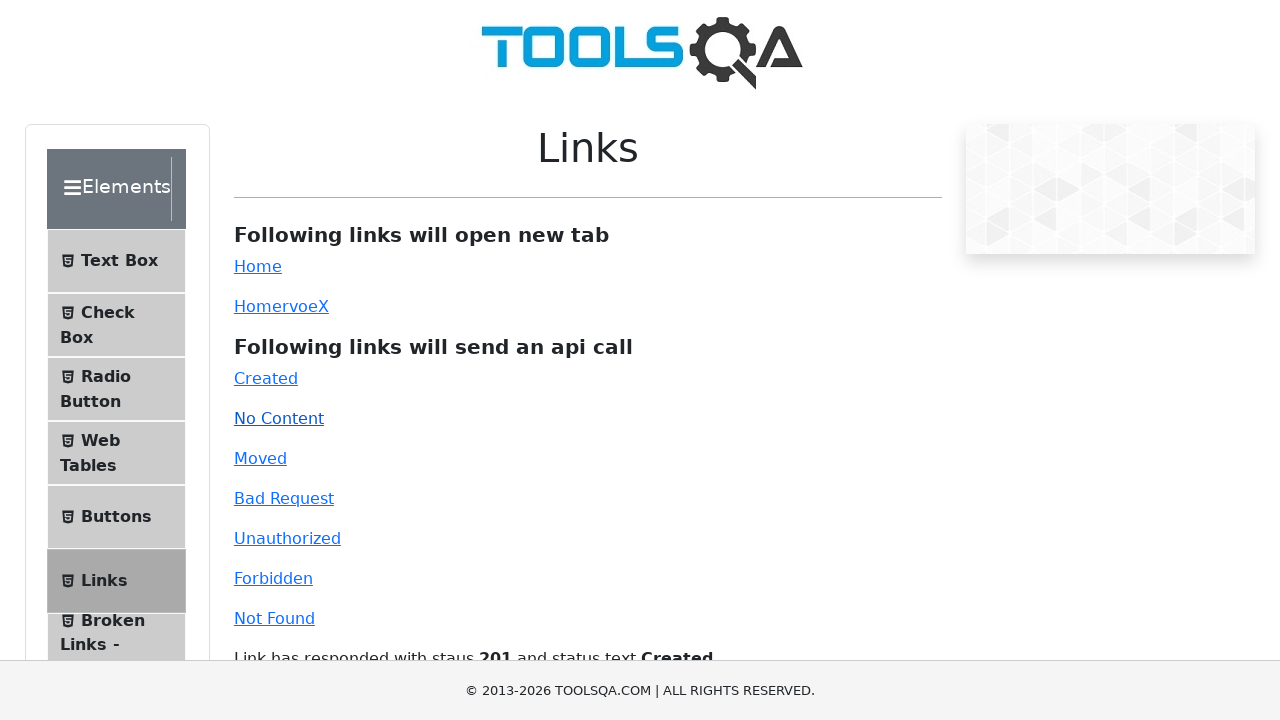

Waited 1 second for No Content link API call to complete
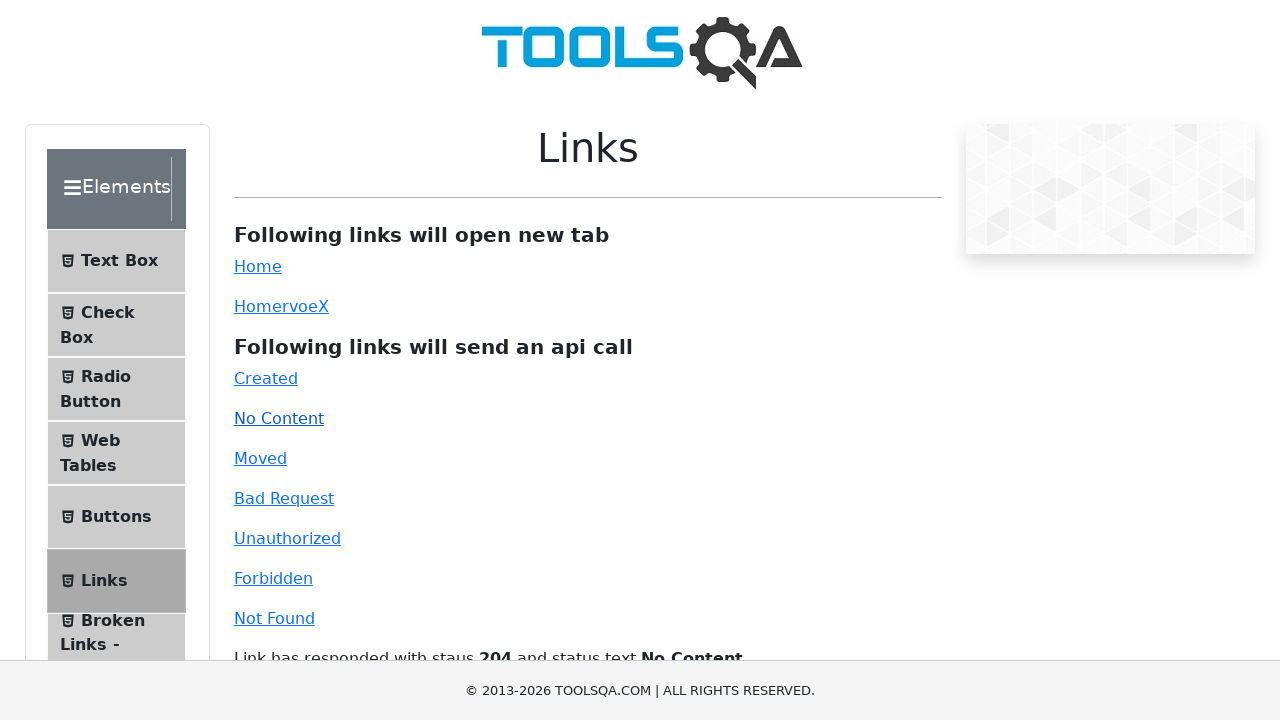

Clicked Moved link (HTTP 301 response) at (260, 458) on #moved
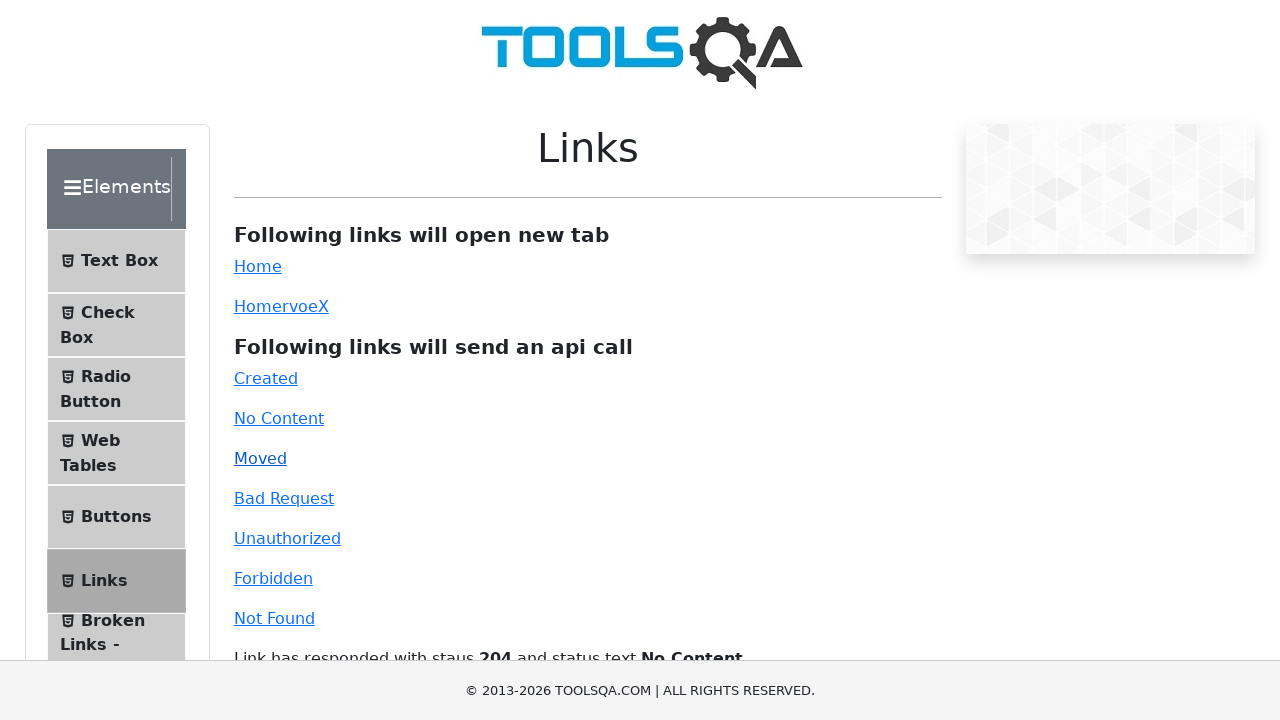

Waited 1 second for Moved link API call to complete
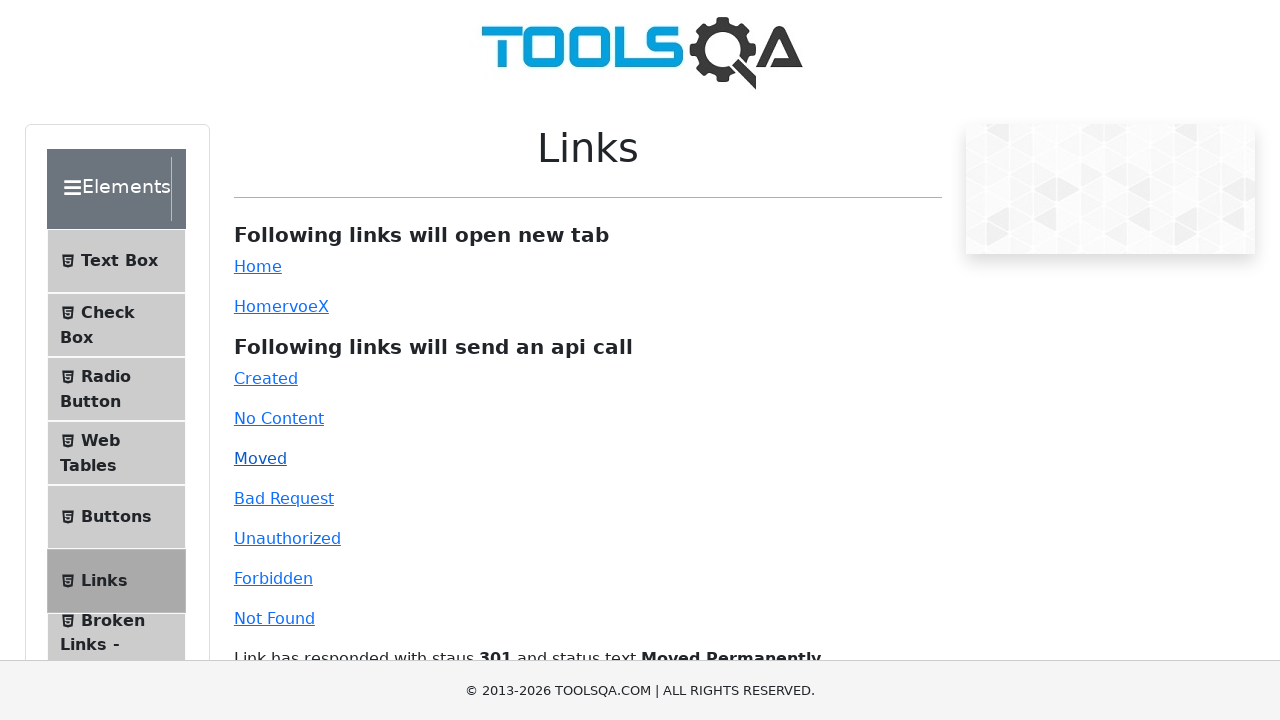

Clicked Bad Request link (HTTP 400 response) at (284, 498) on #bad-request
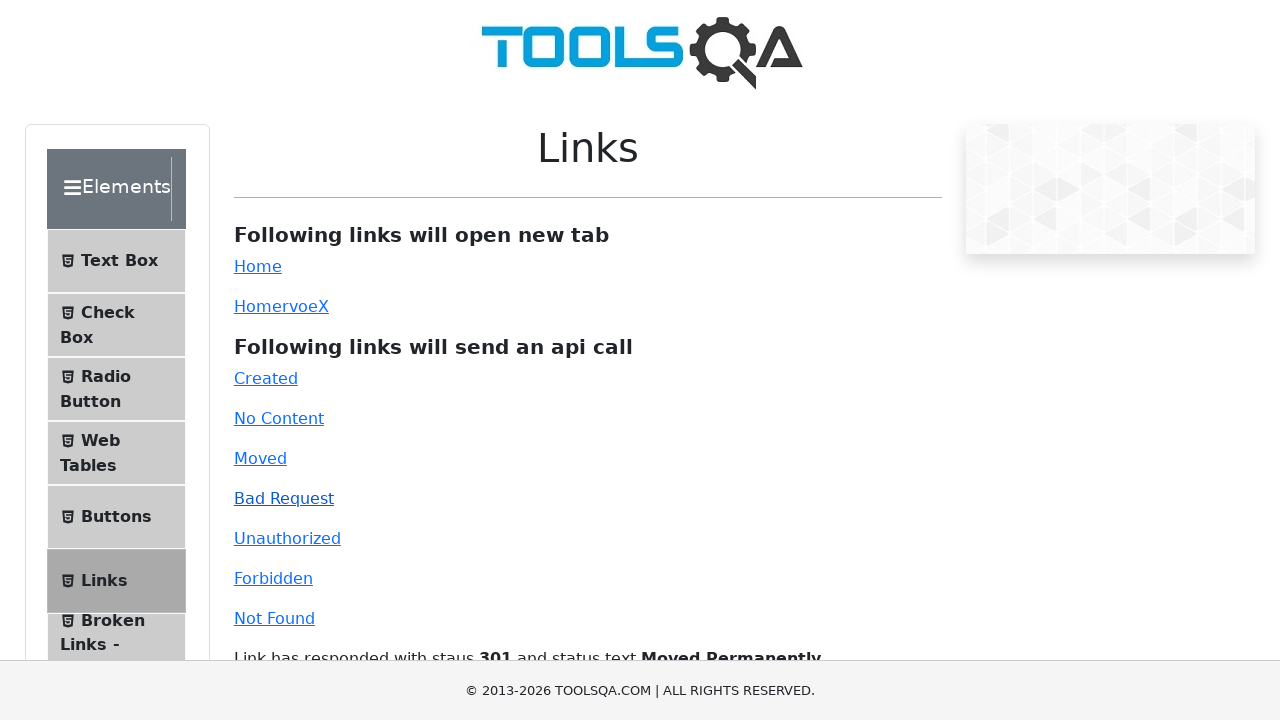

Waited 1 second for Bad Request link API call to complete
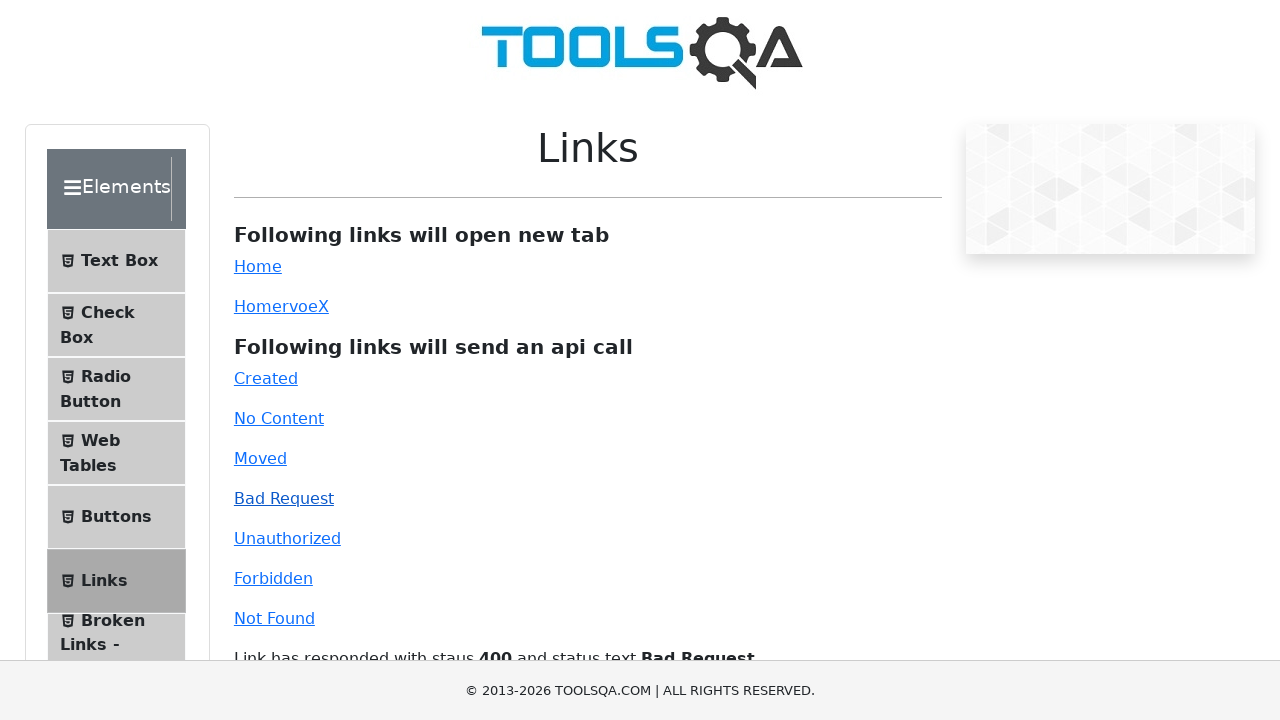

Clicked Unauthorized link (HTTP 401 response) at (287, 538) on #unauthorized
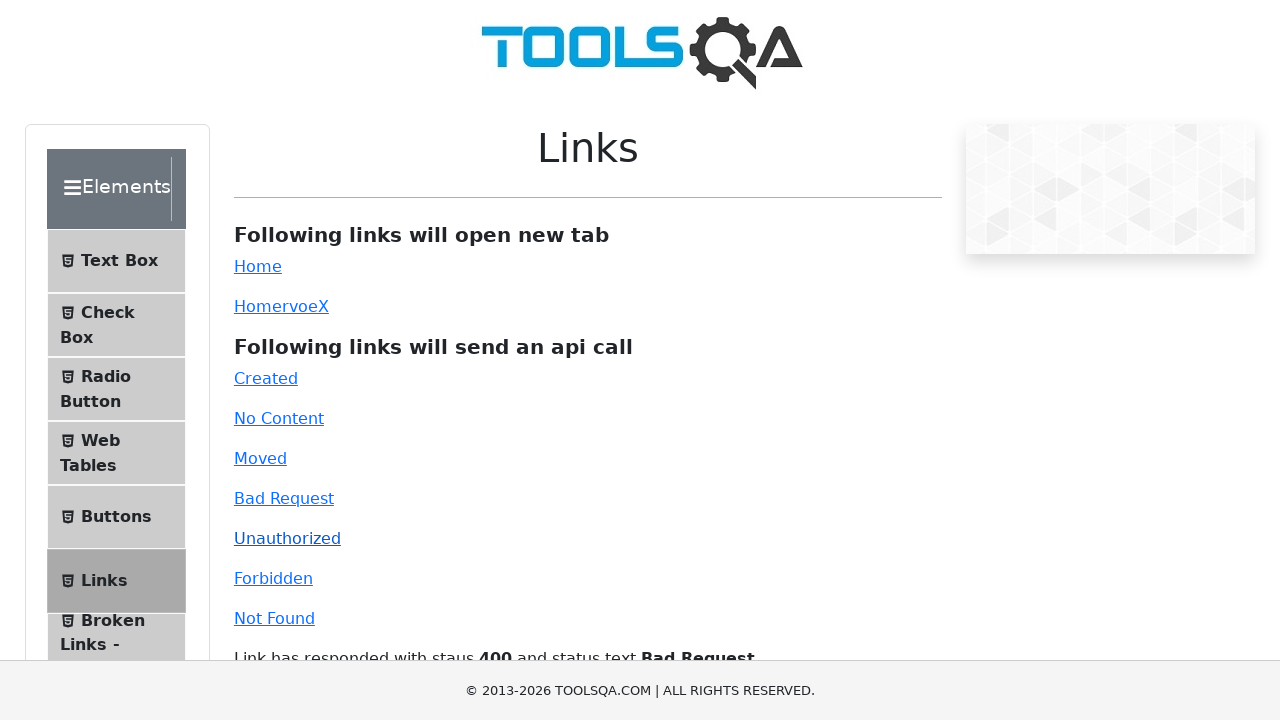

Waited 1 second for Unauthorized link API call to complete
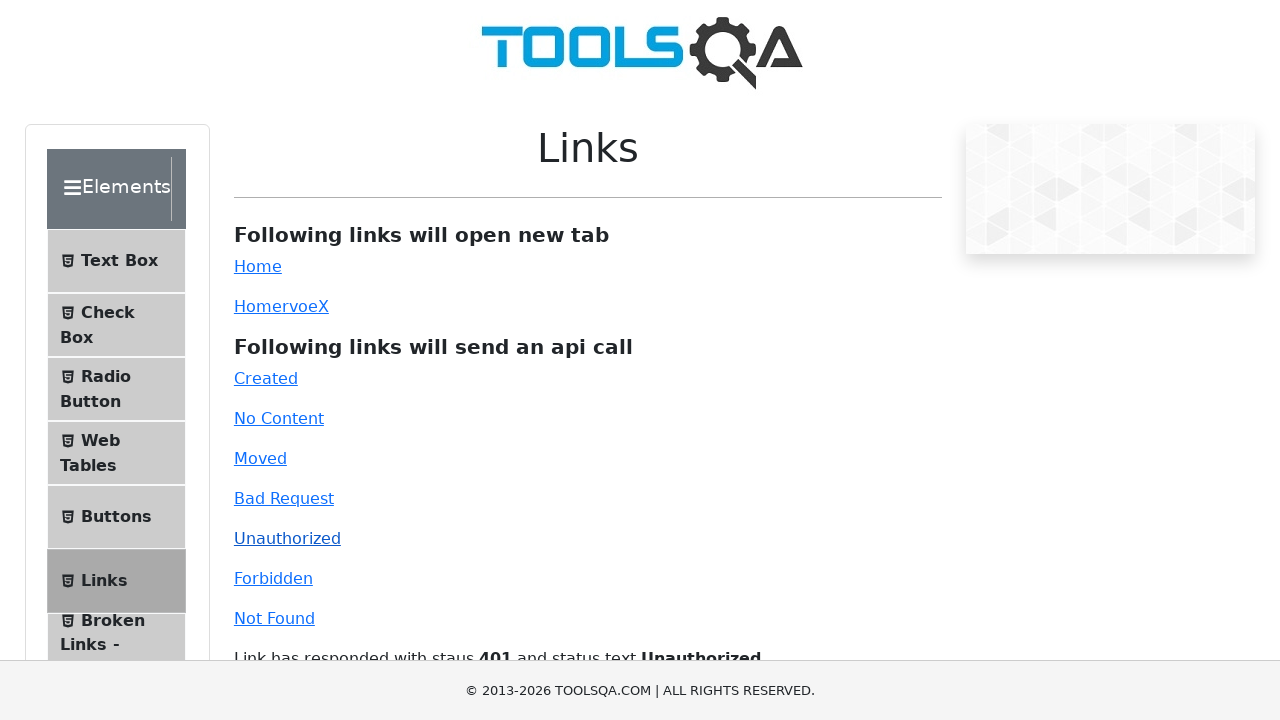

Clicked Forbidden link (HTTP 403 response) at (273, 578) on #forbidden
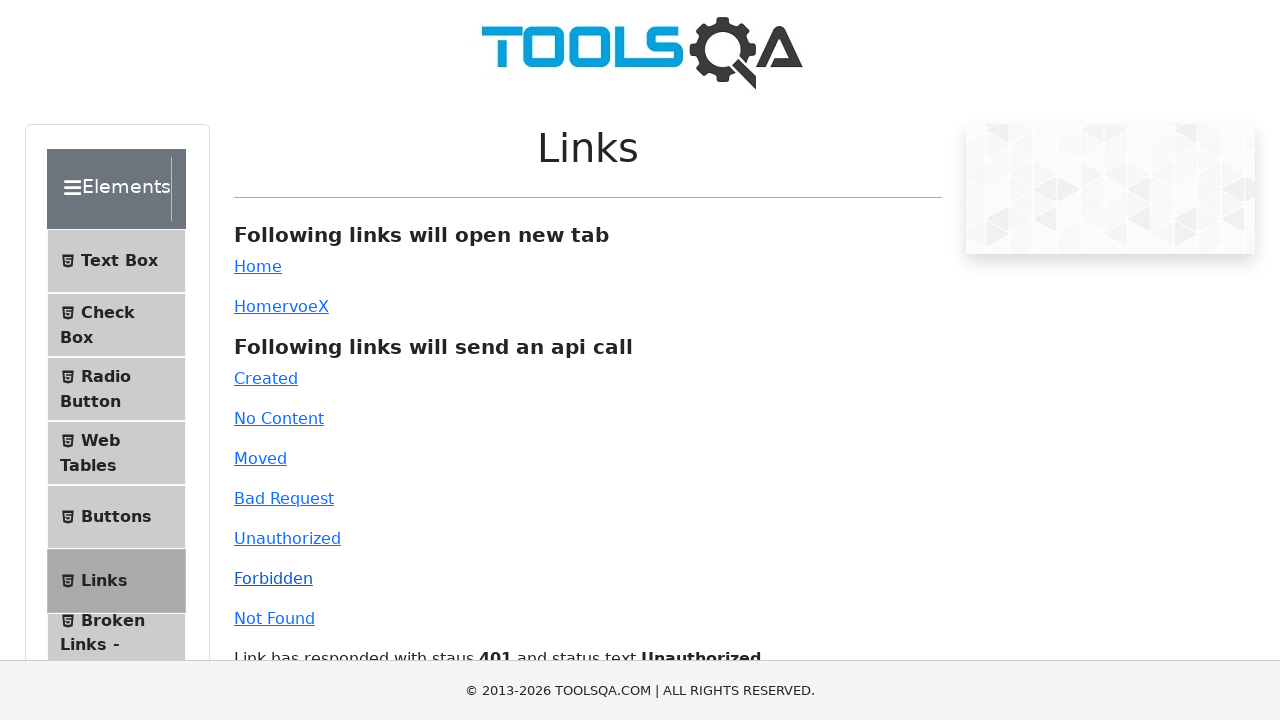

Waited 1 second for Forbidden link API call to complete
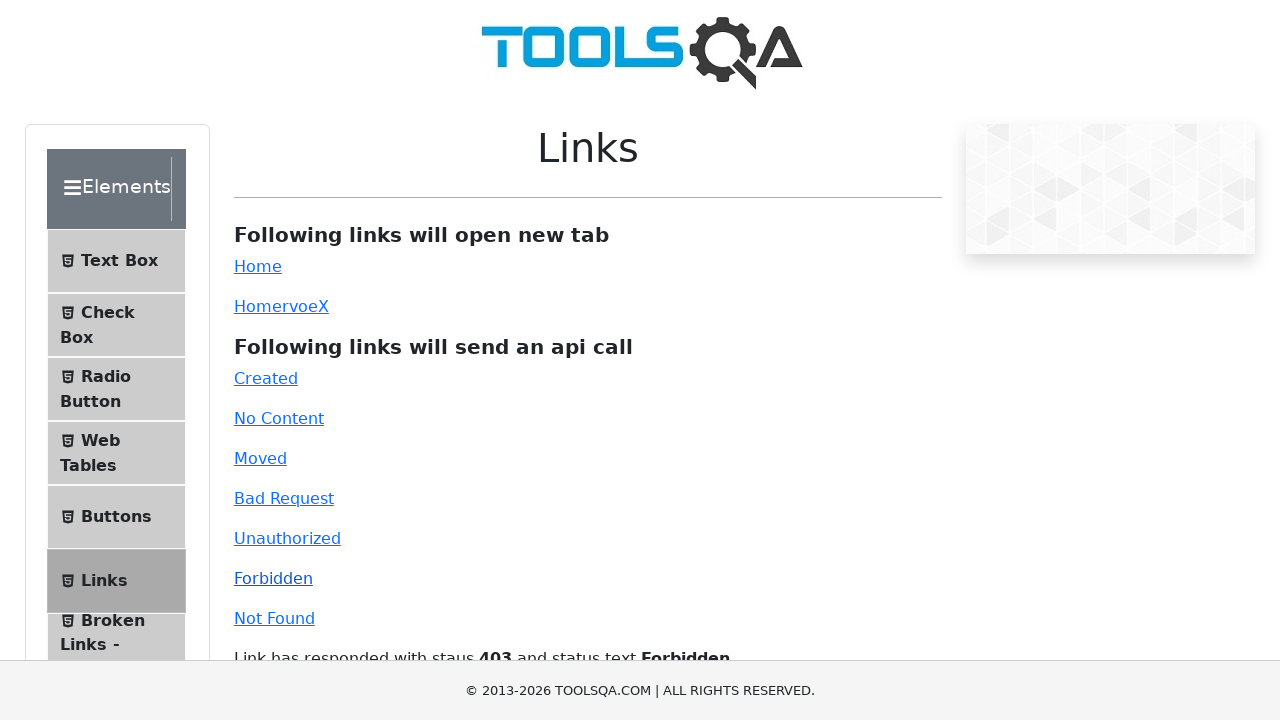

Clicked Not Found link (HTTP 404 response) at (274, 618) on #invalid-url
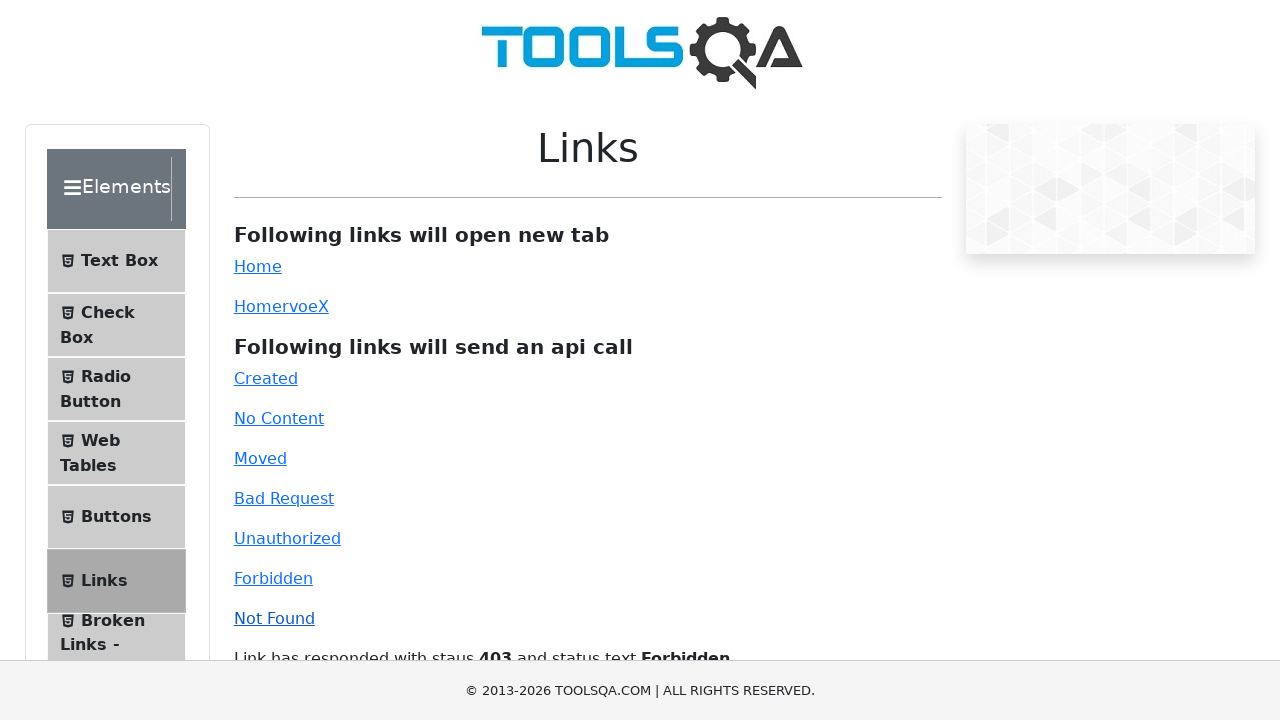

Waited 1 second for Not Found link API call to complete
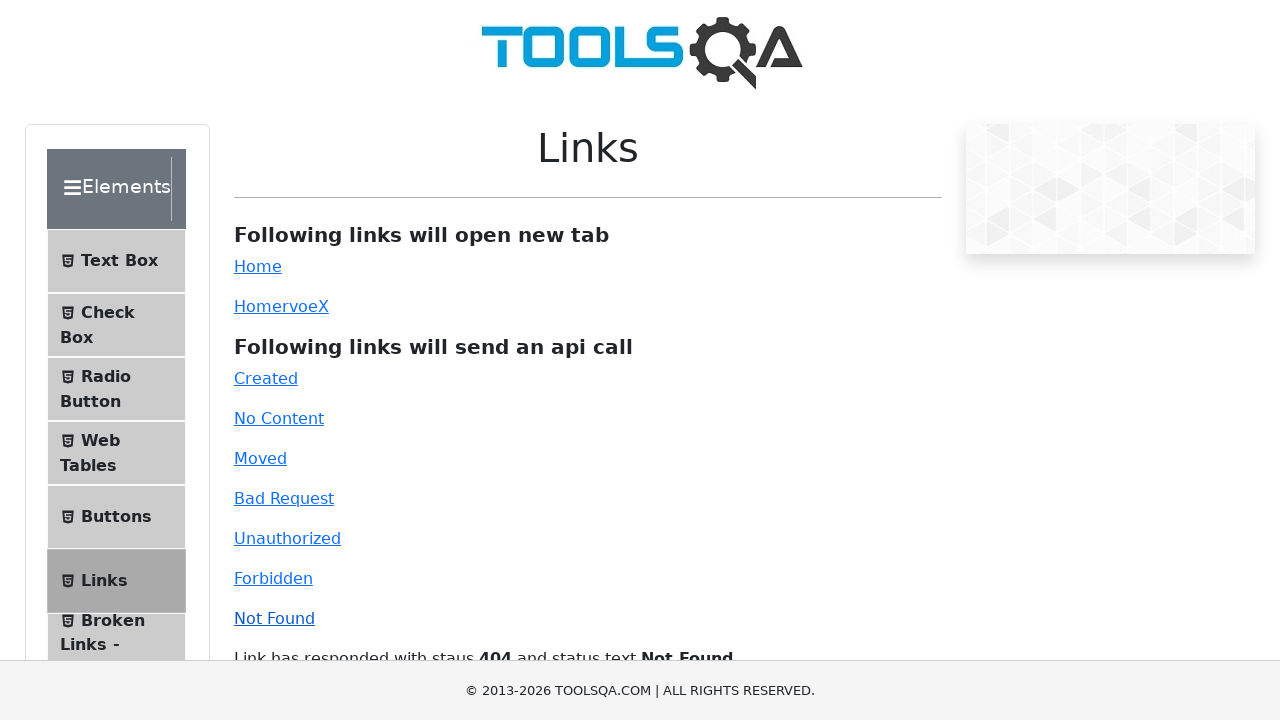

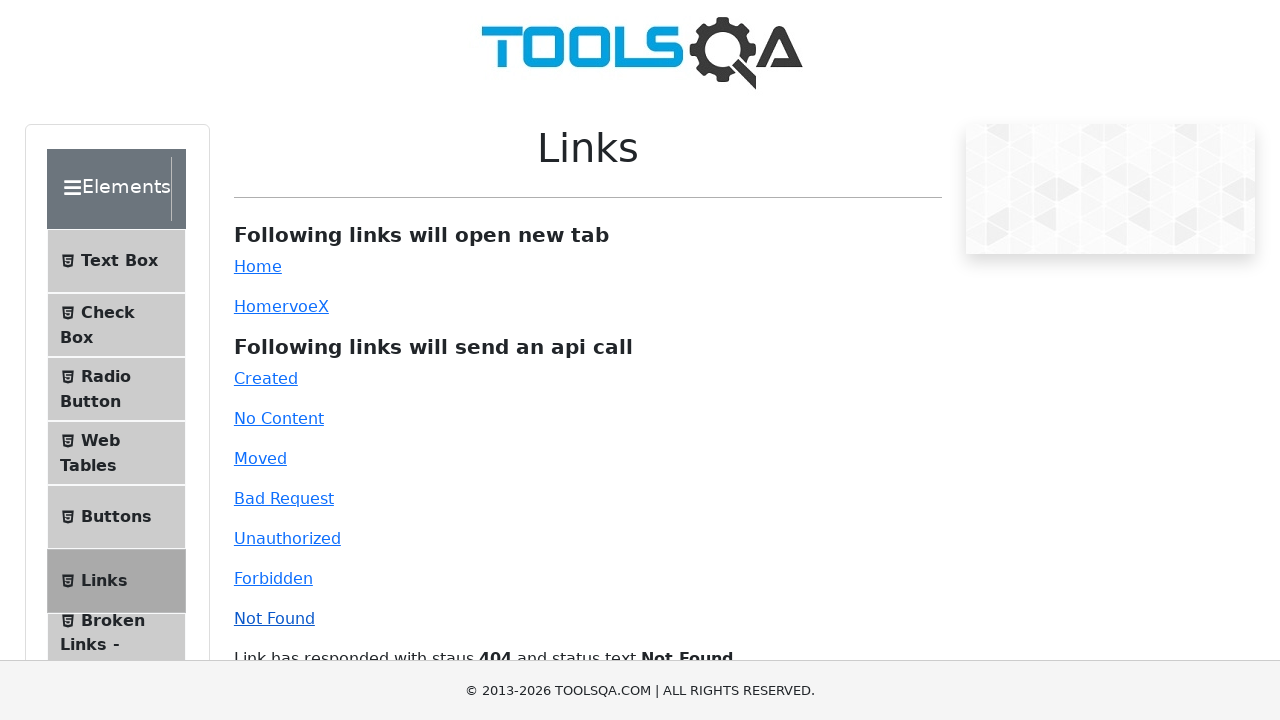